Verifies that the hero section displays the expected Japanese copy text about AI agents

Starting URL: https://www.equ.ai

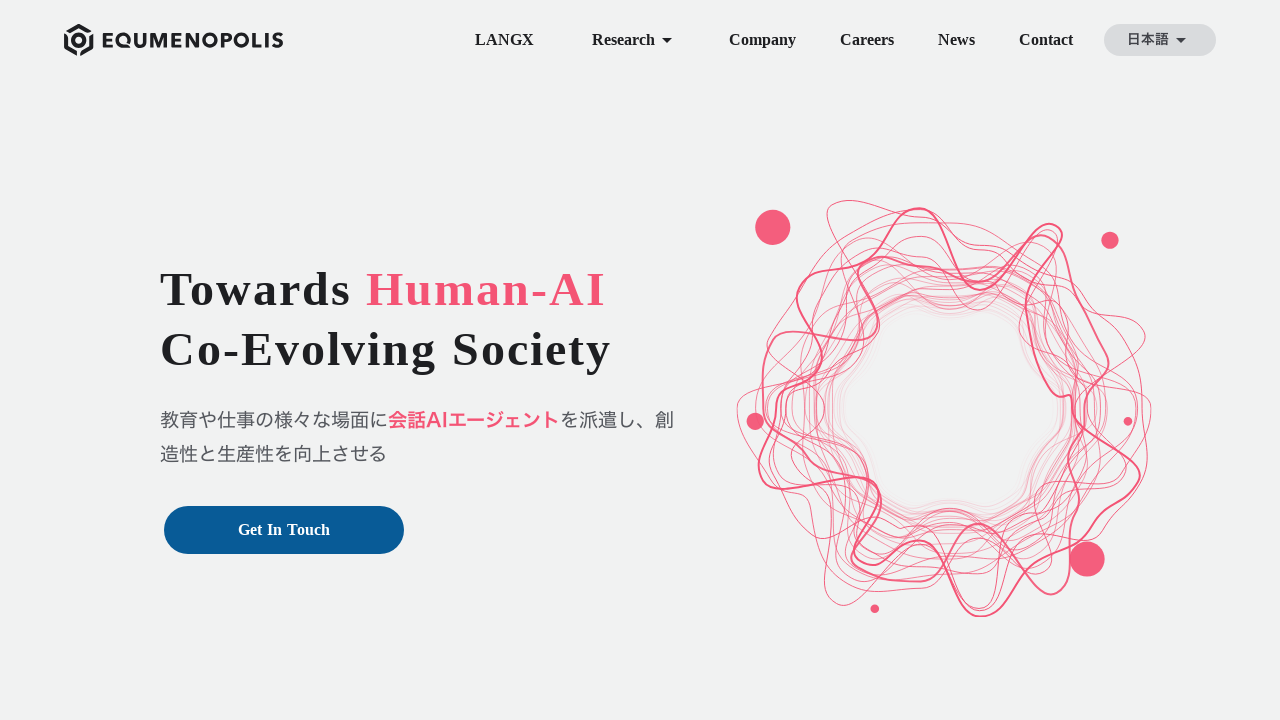

Navigated to https://www.equ.ai
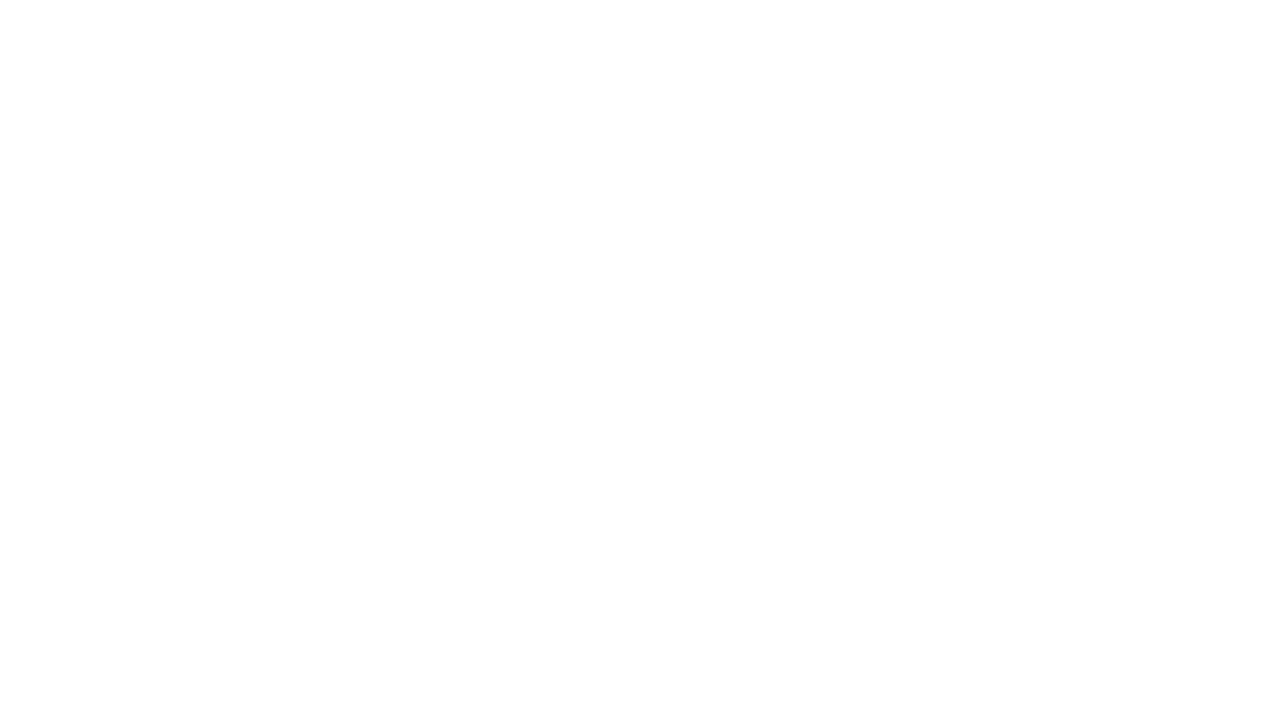

Located hero section article element containing 'Towards Human-AI Co-Evolving'
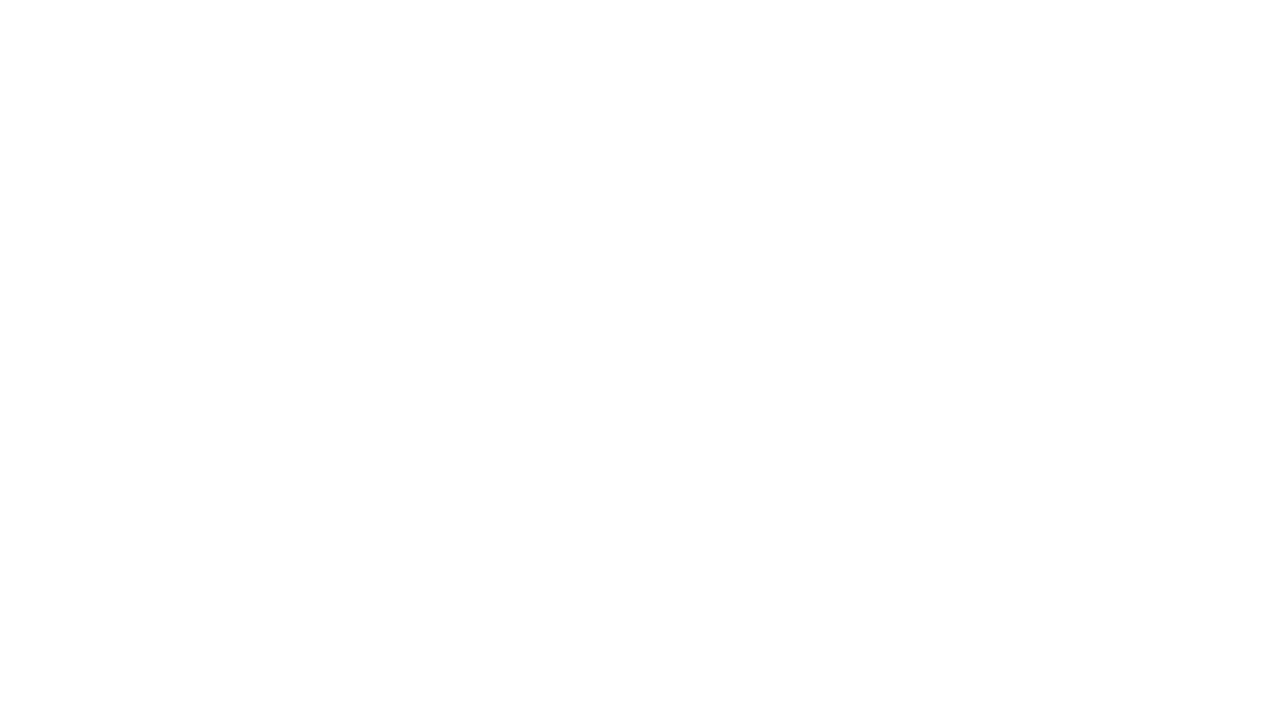

Retrieved inner text from hero section div
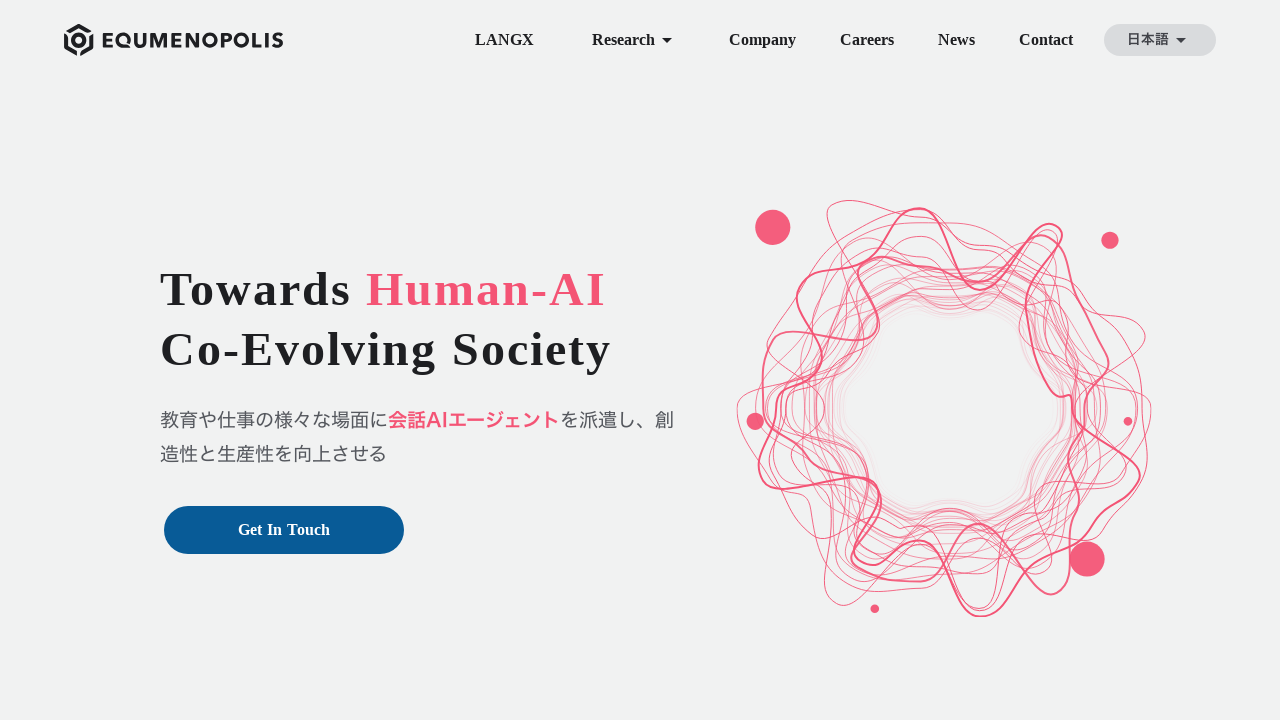

Verified Japanese copy text about AI agents in education and work scenarios is present in hero section
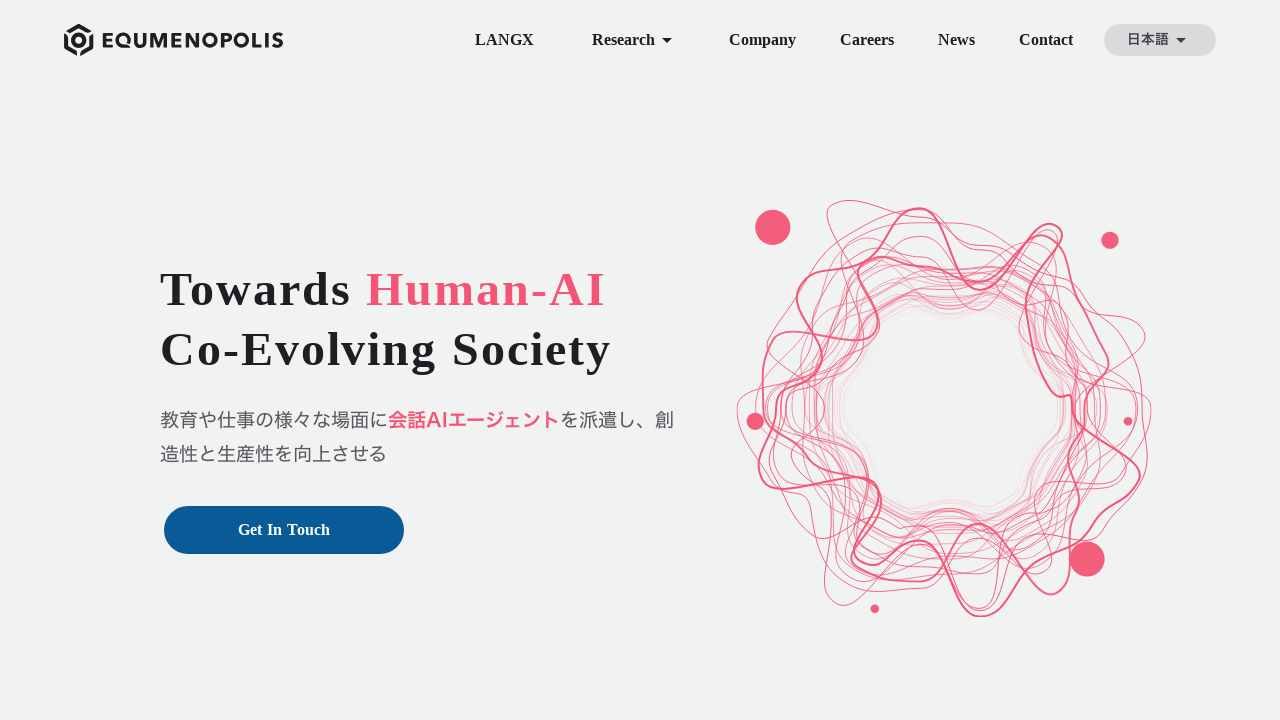

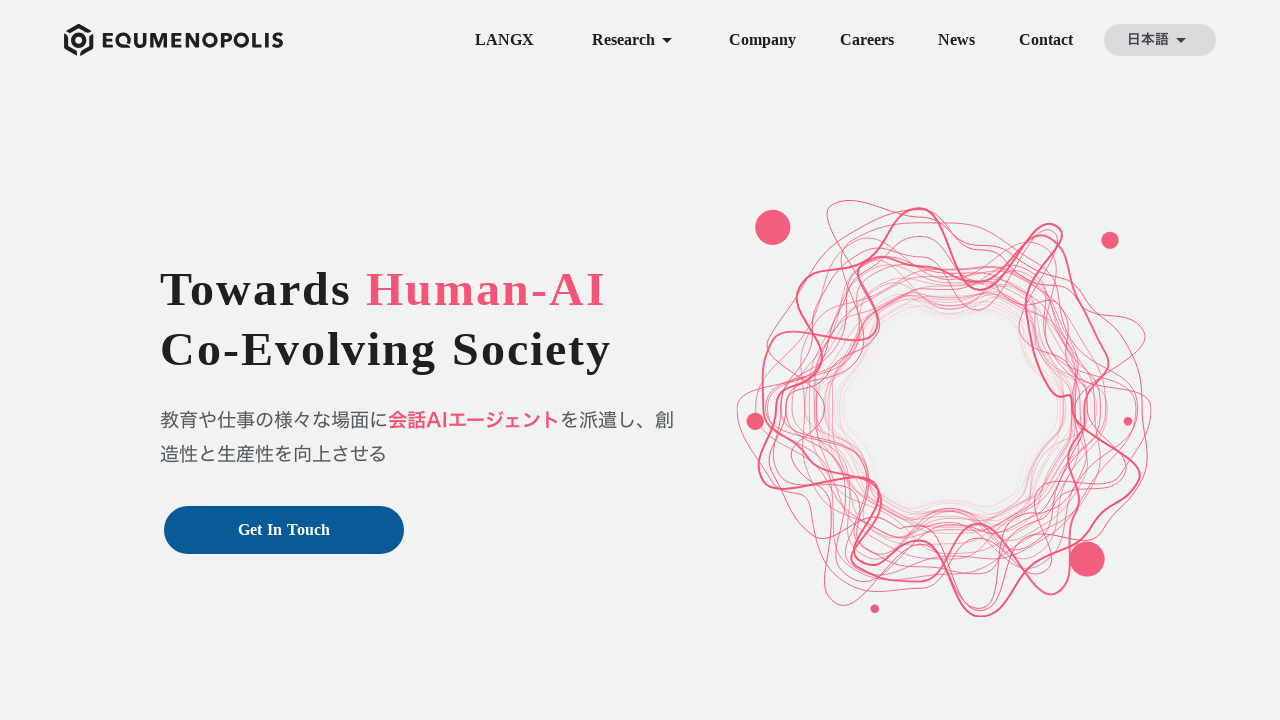